Tests the Bank Manager functionality by logging in as a bank manager and adding a new customer with first name, last name, and post code fields in a demo banking application.

Starting URL: https://www.globalsqa.com/angularJs-protractor/BankingProject/#/login

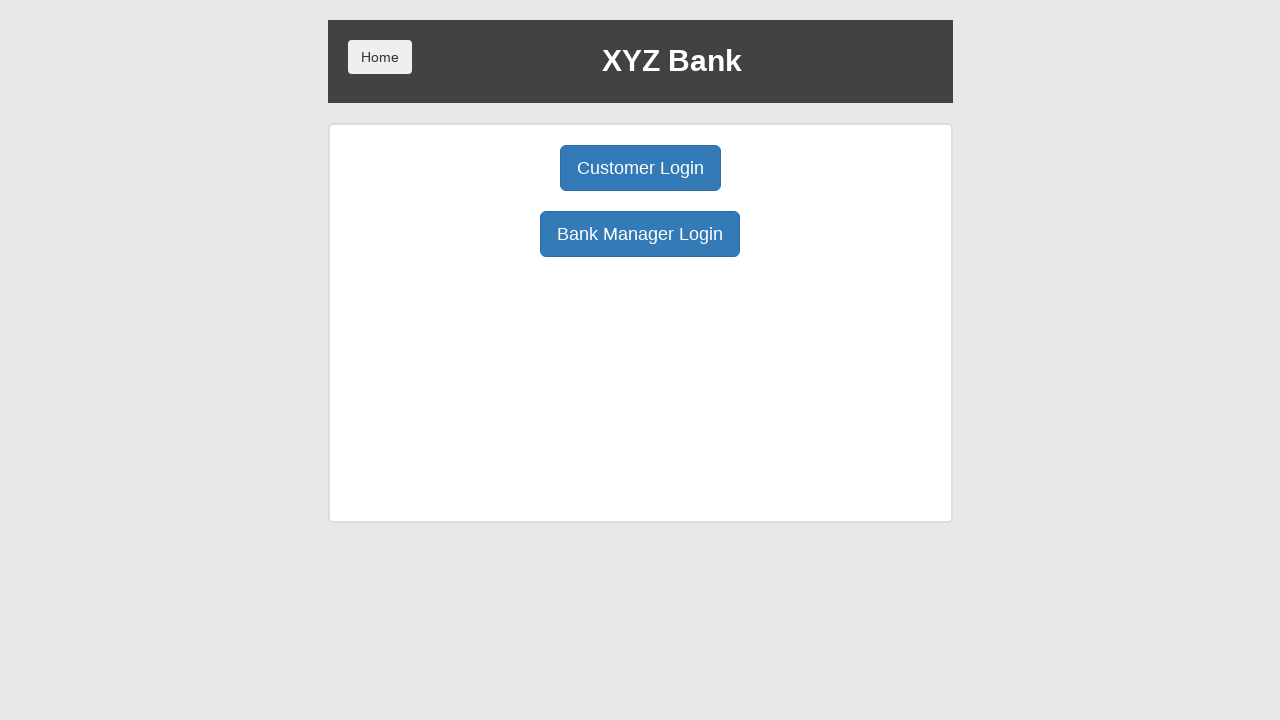

Home button is visible
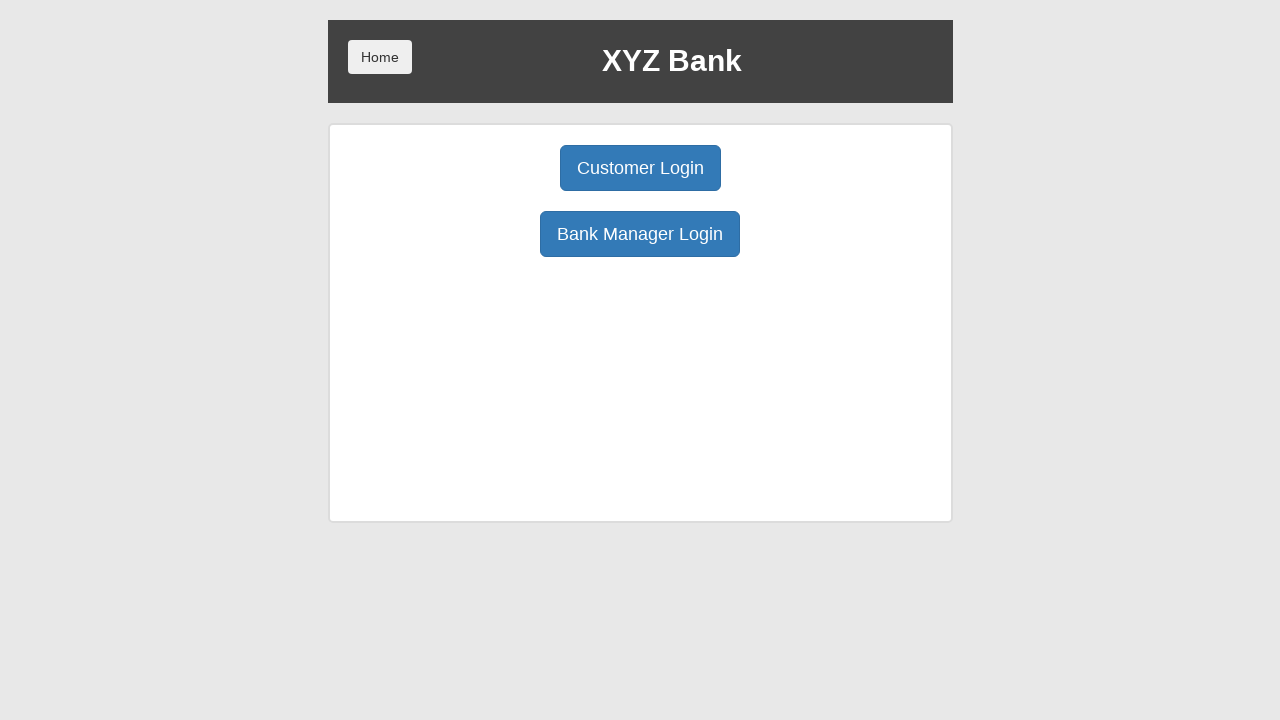

XYZ Bank title is visible
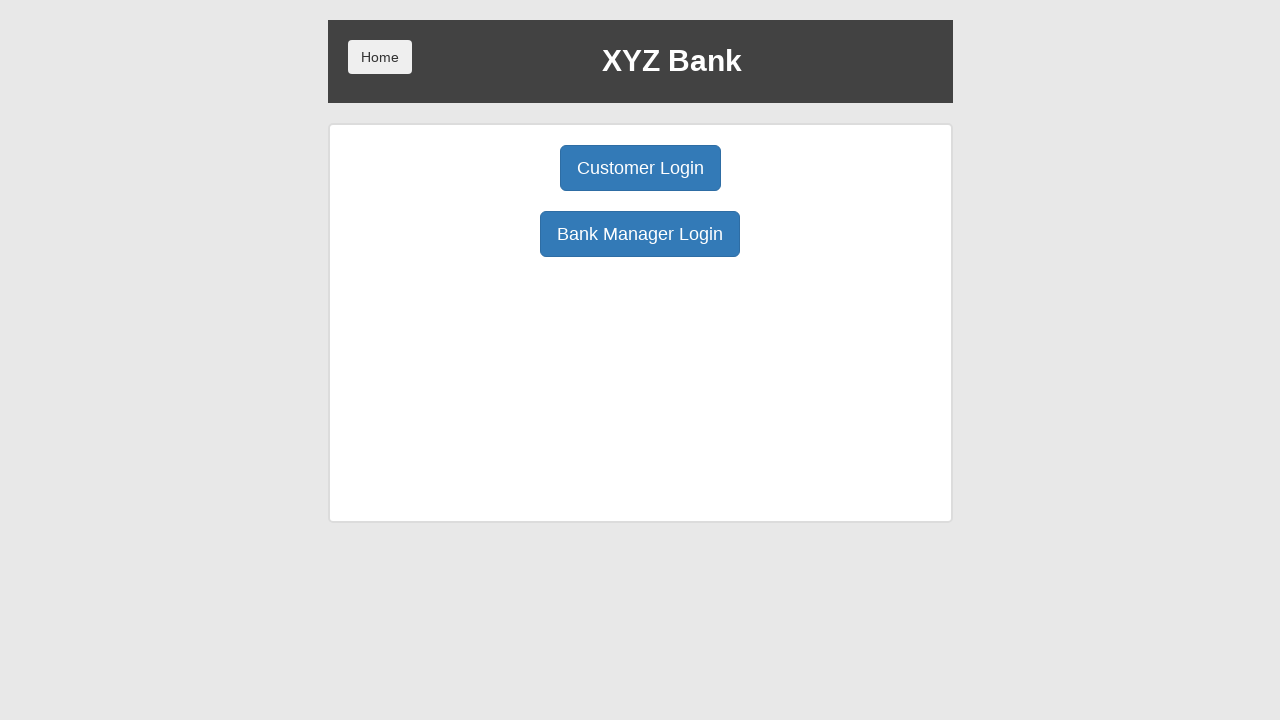

Clicked Bank Manager Login button at (640, 234) on xpath=//button[text()='Bank Manager Login']
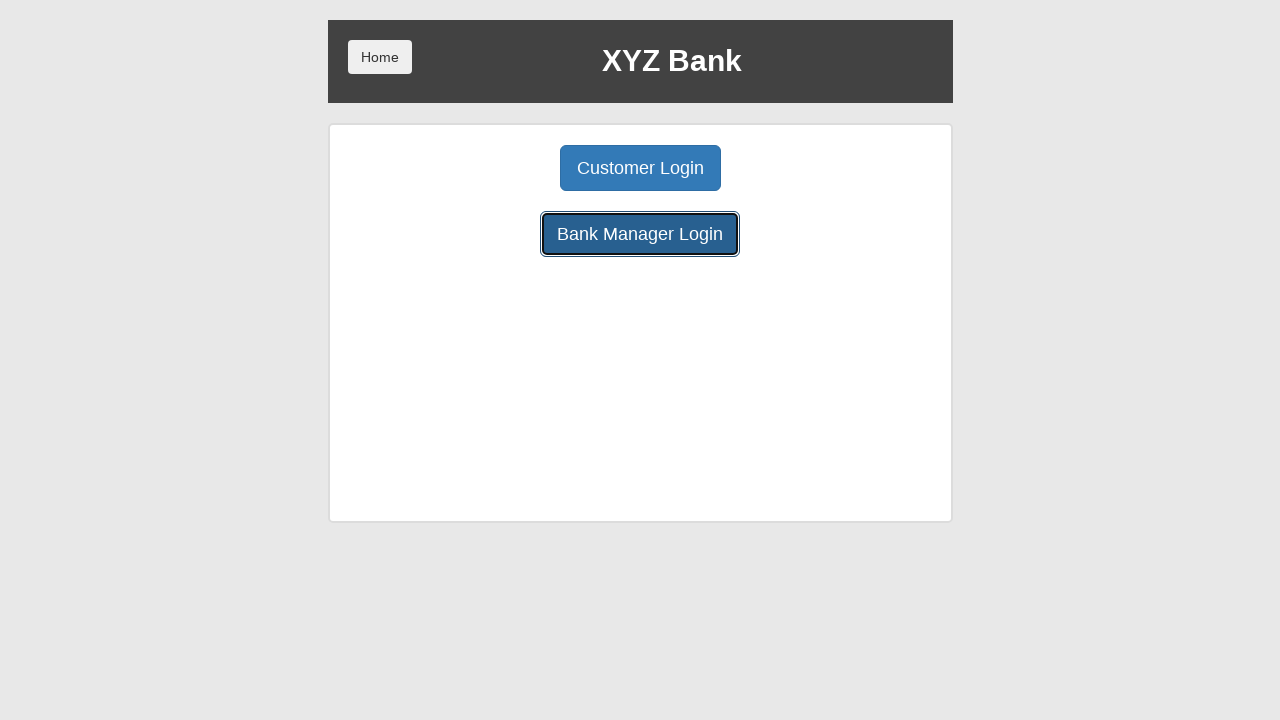

Clicked Add Customer tab at (502, 168) on xpath=//button[contains(text(), 'Add Customer')]
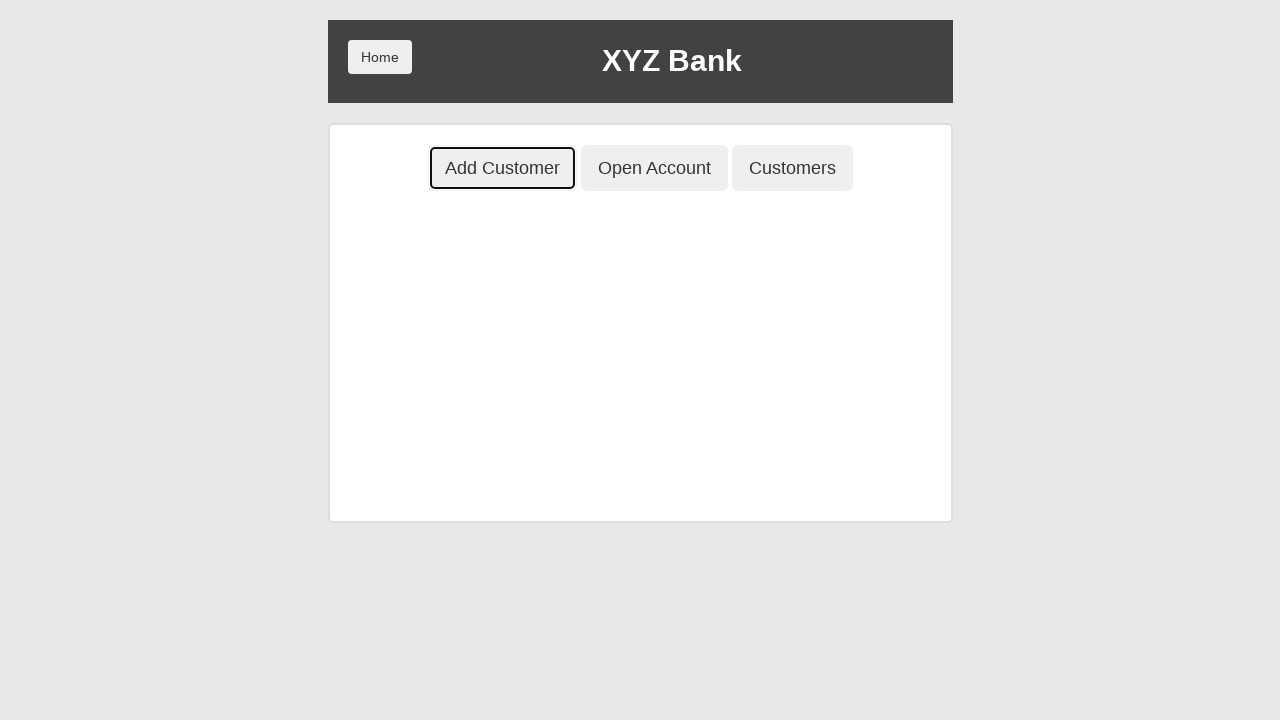

Filled in customer first name 'Divyanshi' on //input[@placeholder='First Name']
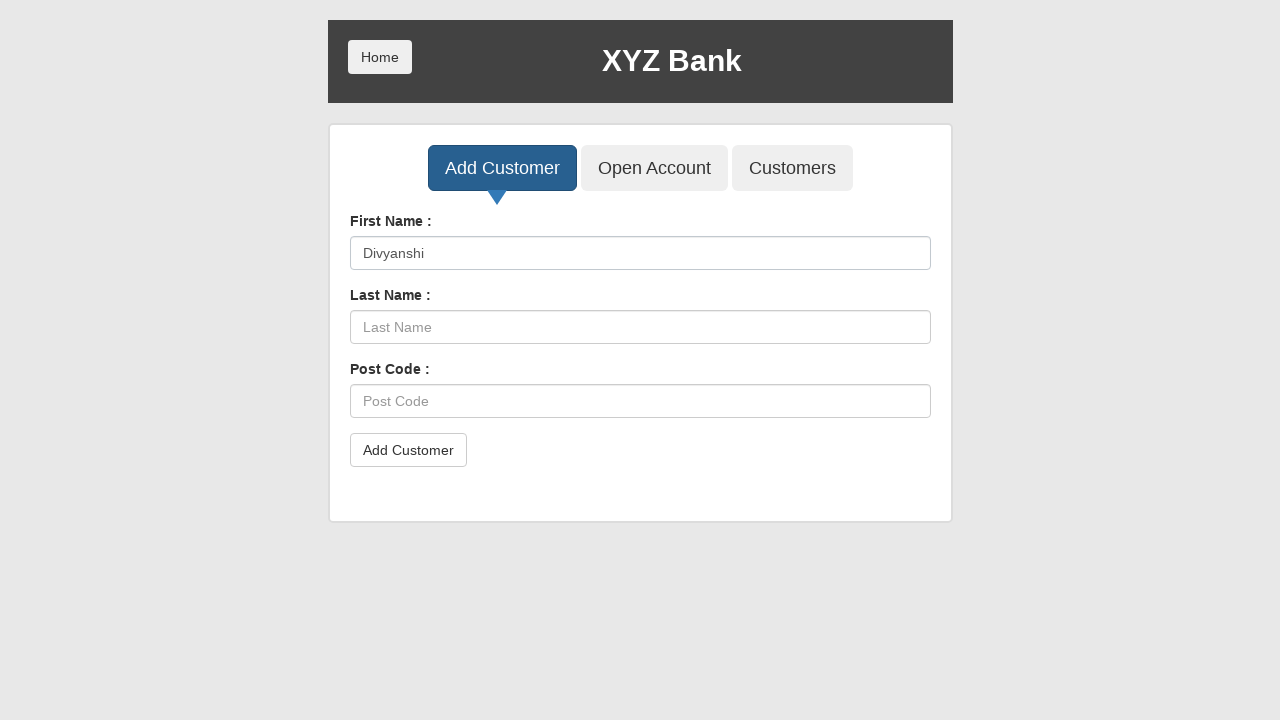

Filled in customer last name 'Rajput' on //input[@placeholder='Last Name']
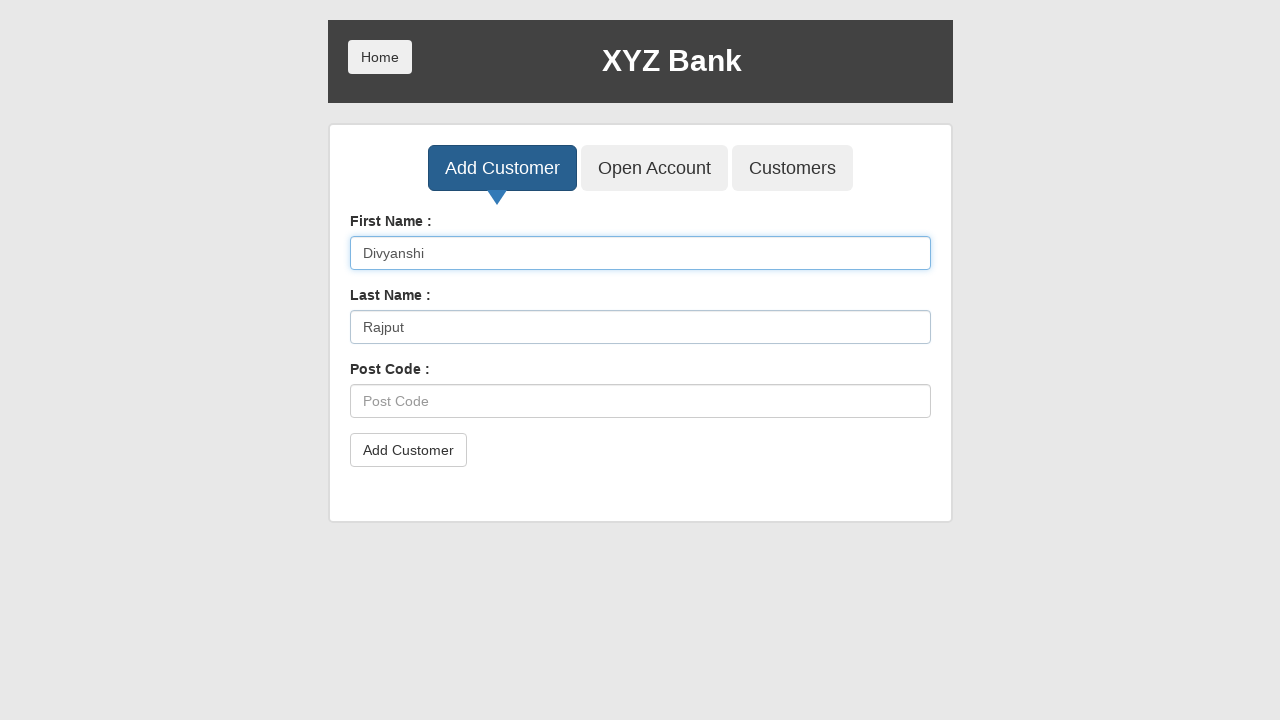

Filled in customer post code 'DR0012345' on //input[@placeholder='Post Code']
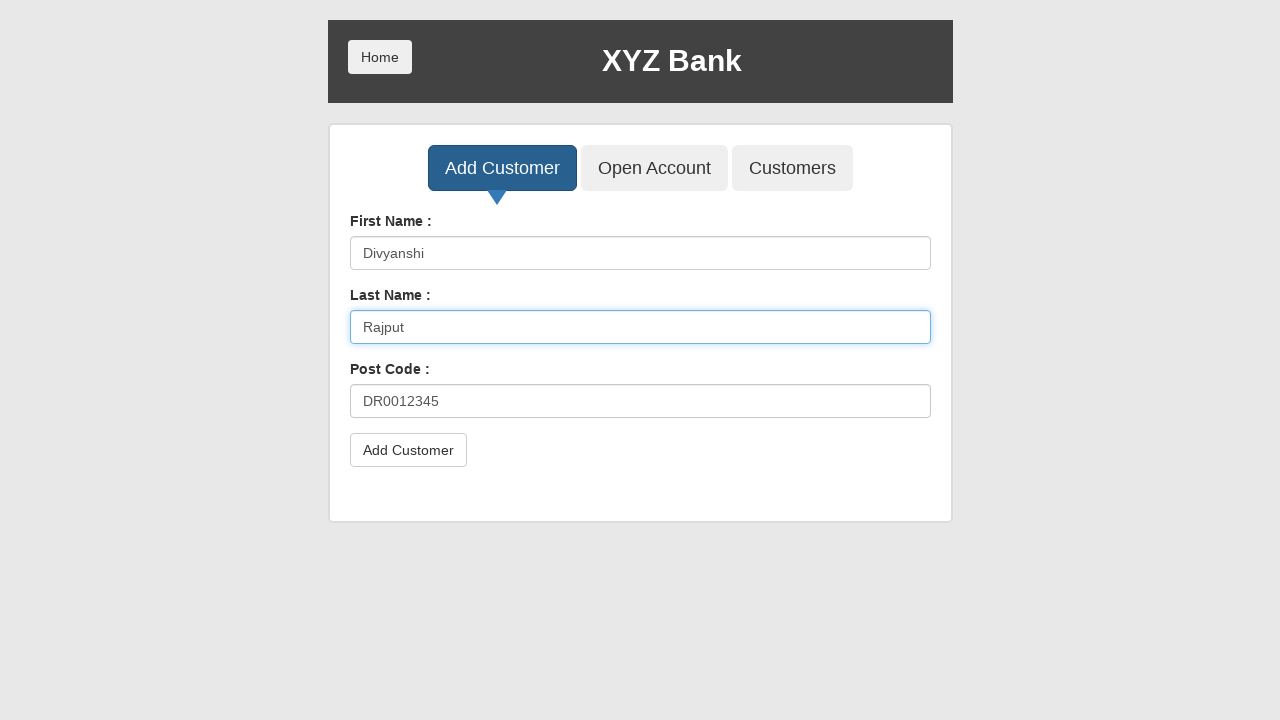

Clicked Add Customer submit button at (408, 450) on xpath=//form//button[text()='Add Customer']
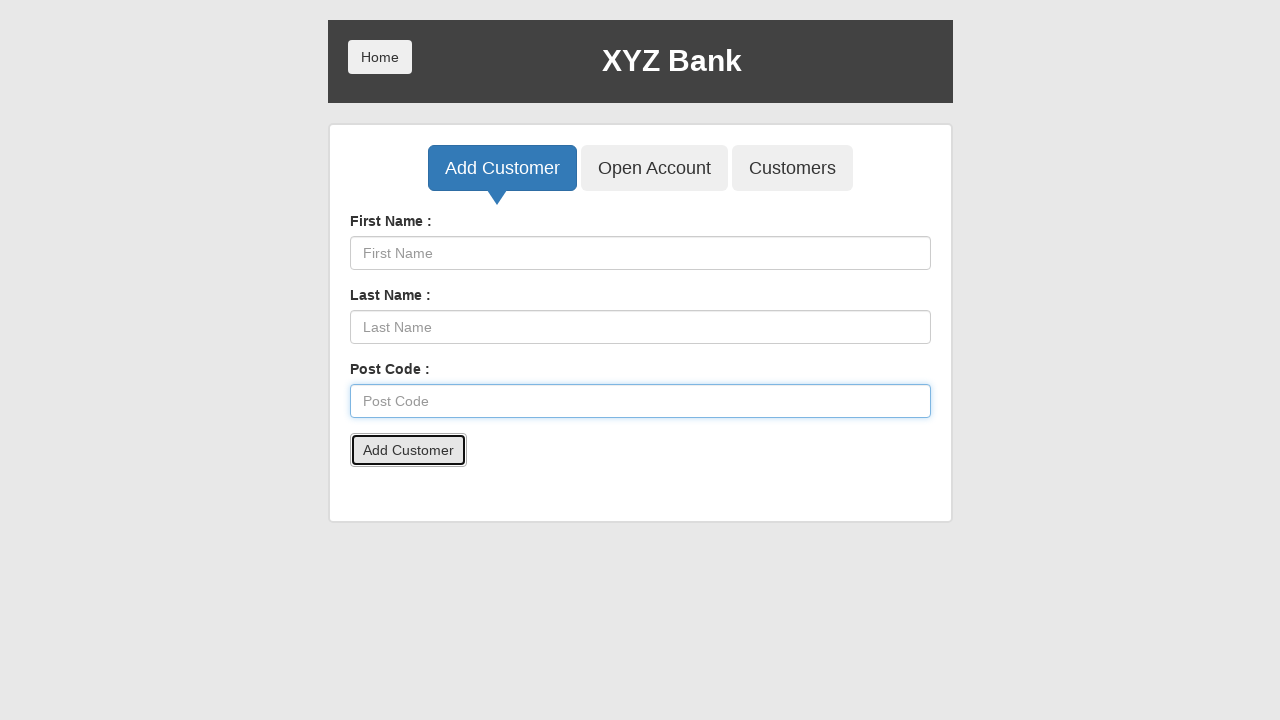

Waited for alert dialog to appear
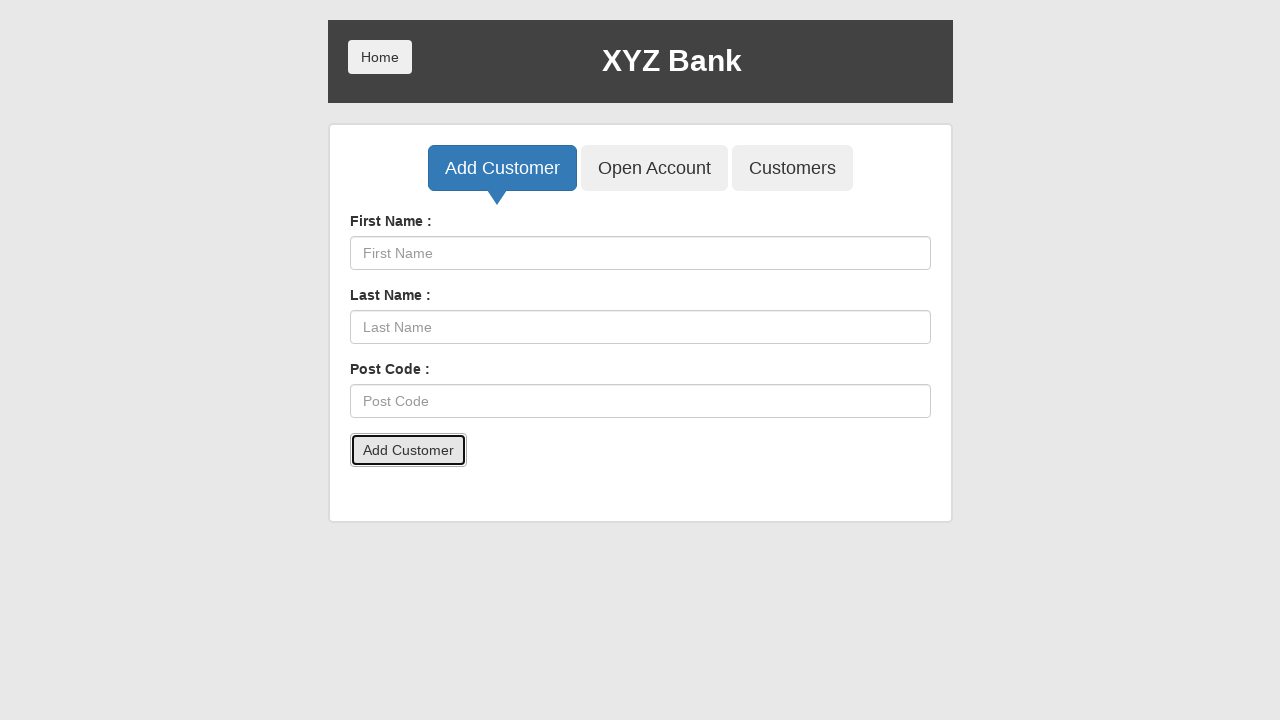

Accepted alert dialog
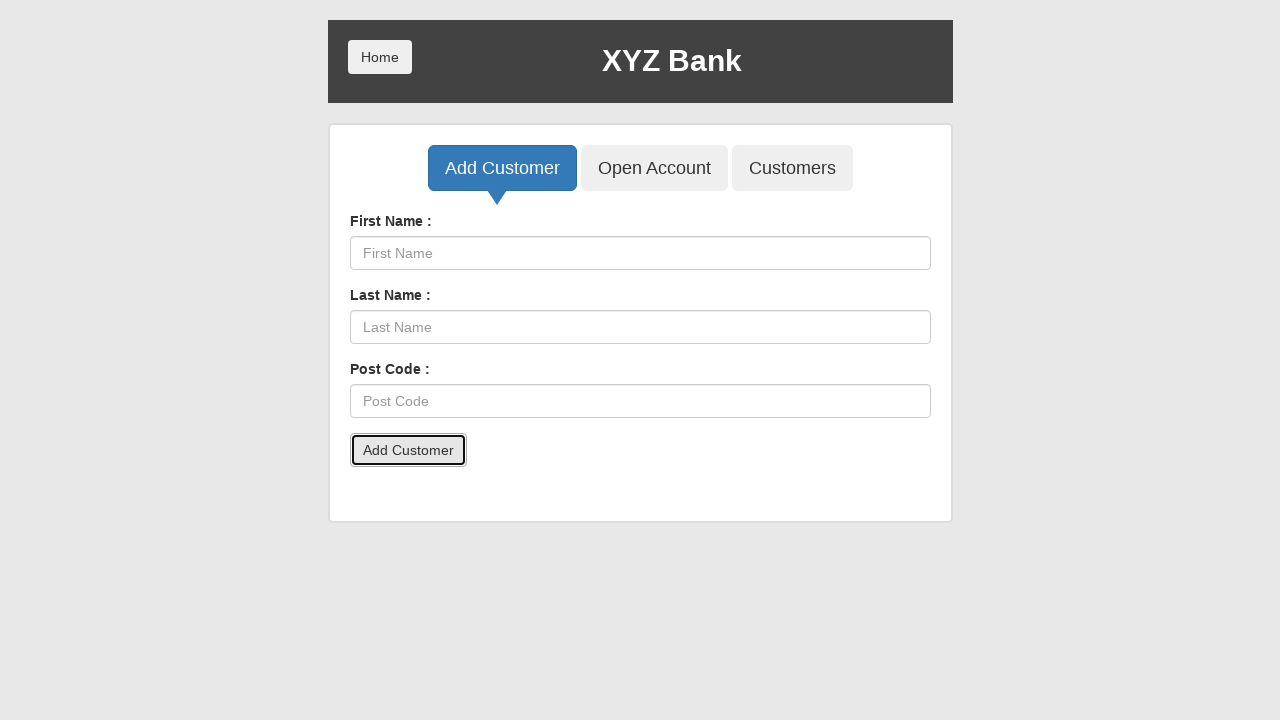

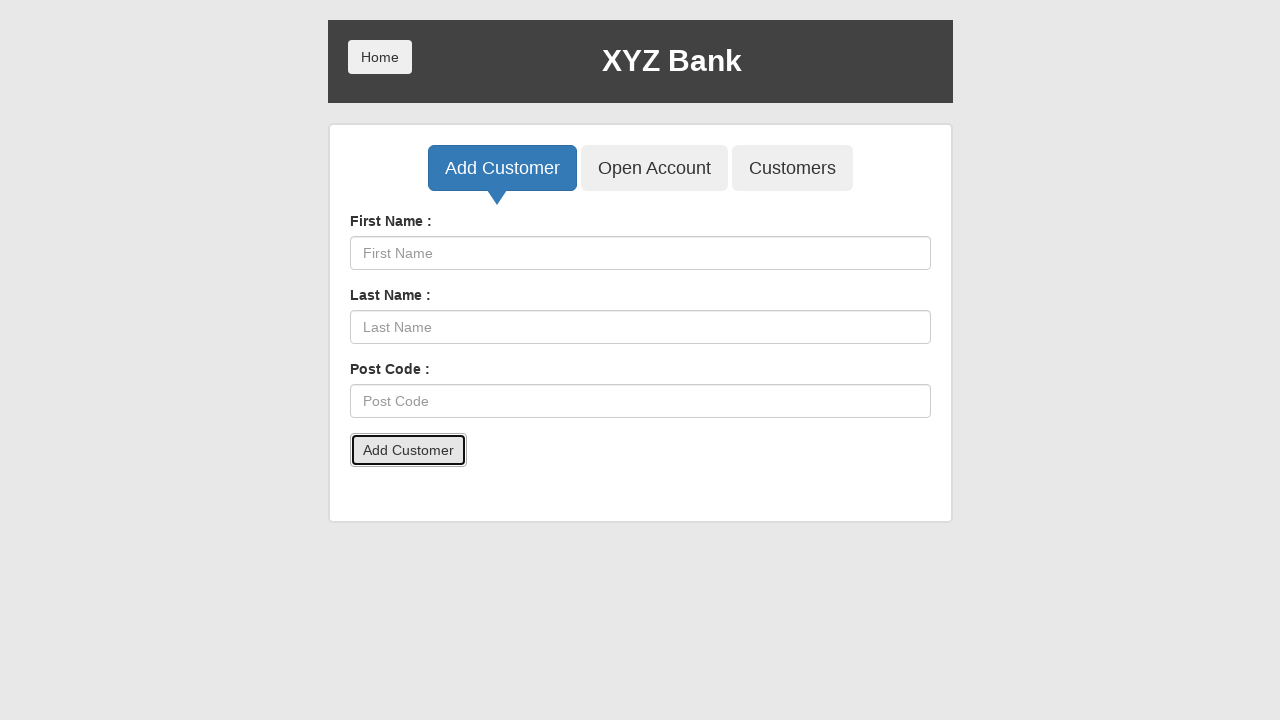